Tests the text box form by filling in full name, email, current address, and permanent address fields, then submitting and verifying the output displays the entered values.

Starting URL: https://demoqa.com/text-box

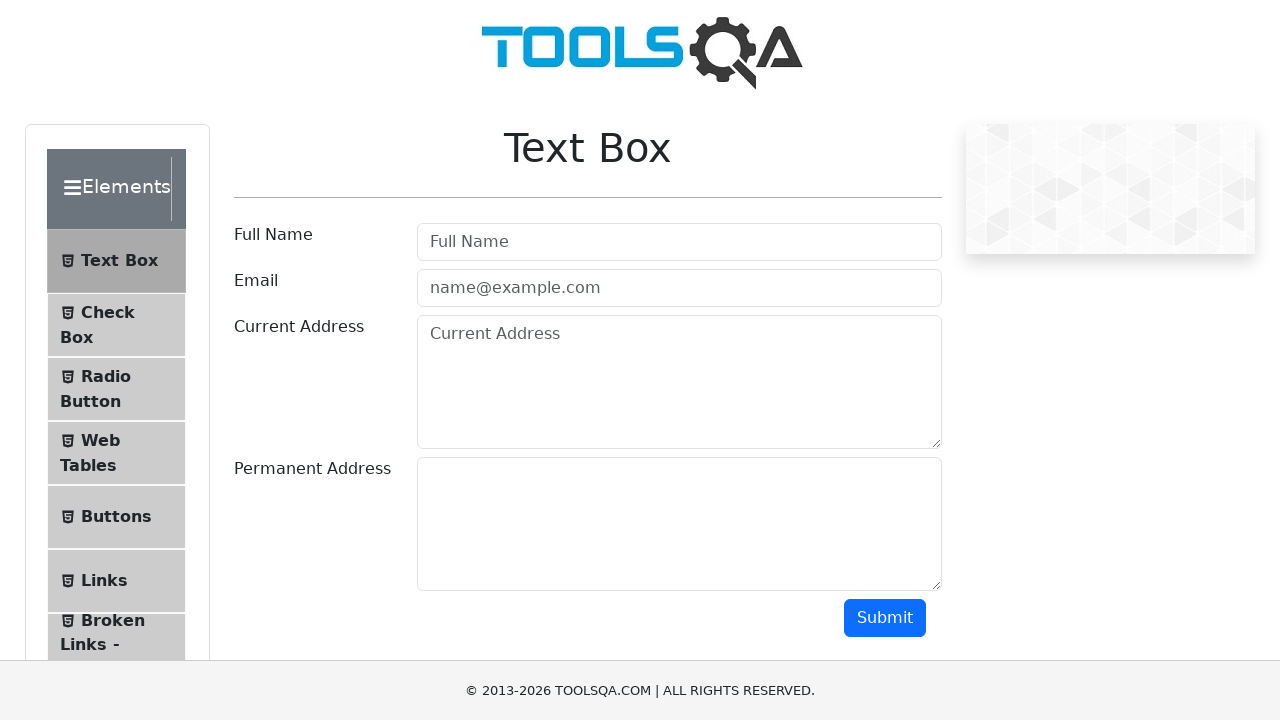

Filled full name field with 'Ieva Montrimaite' on #userName
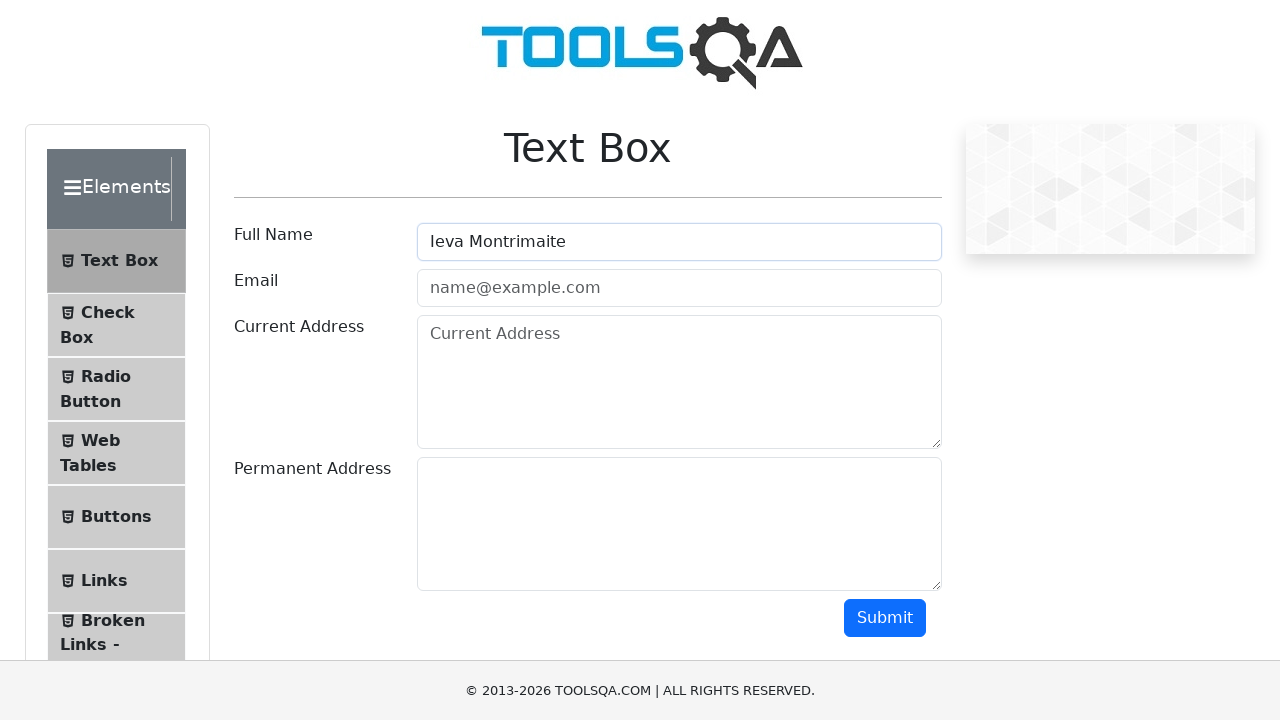

Filled email field with 'montrimaite.ieva@gmail.com' on #userEmail
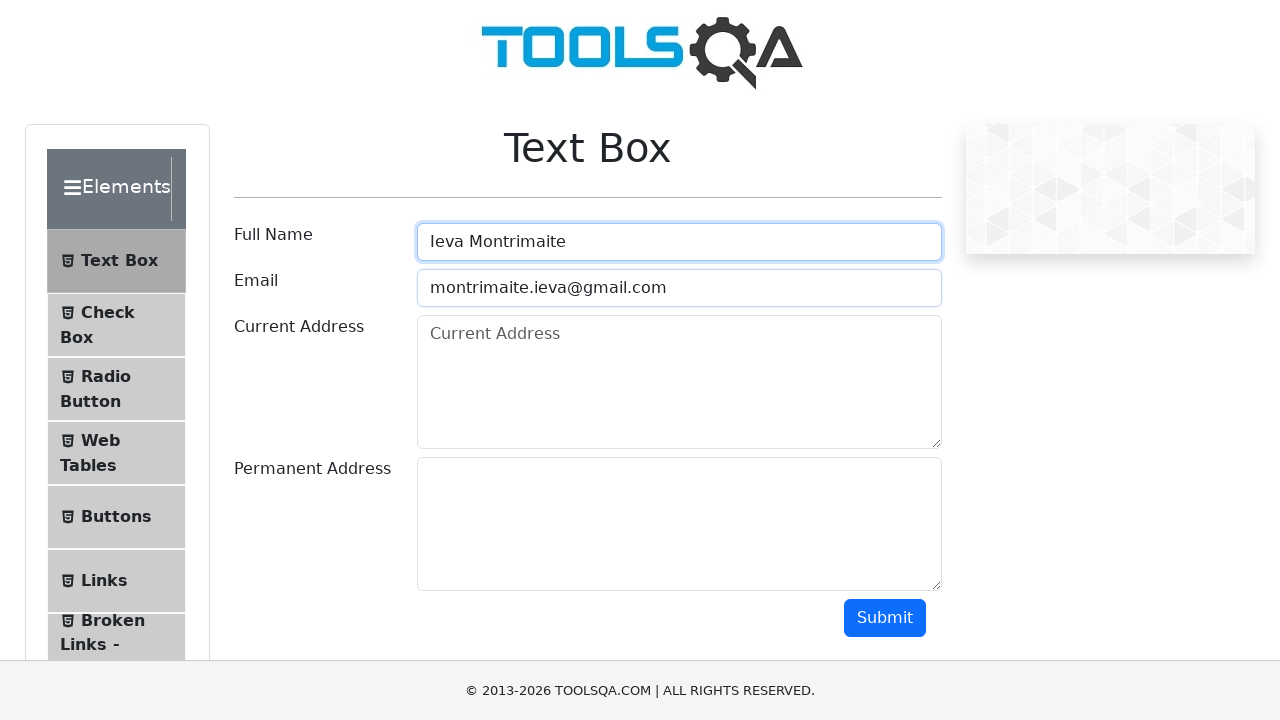

Filled current address field with 'test current address' on #currentAddress
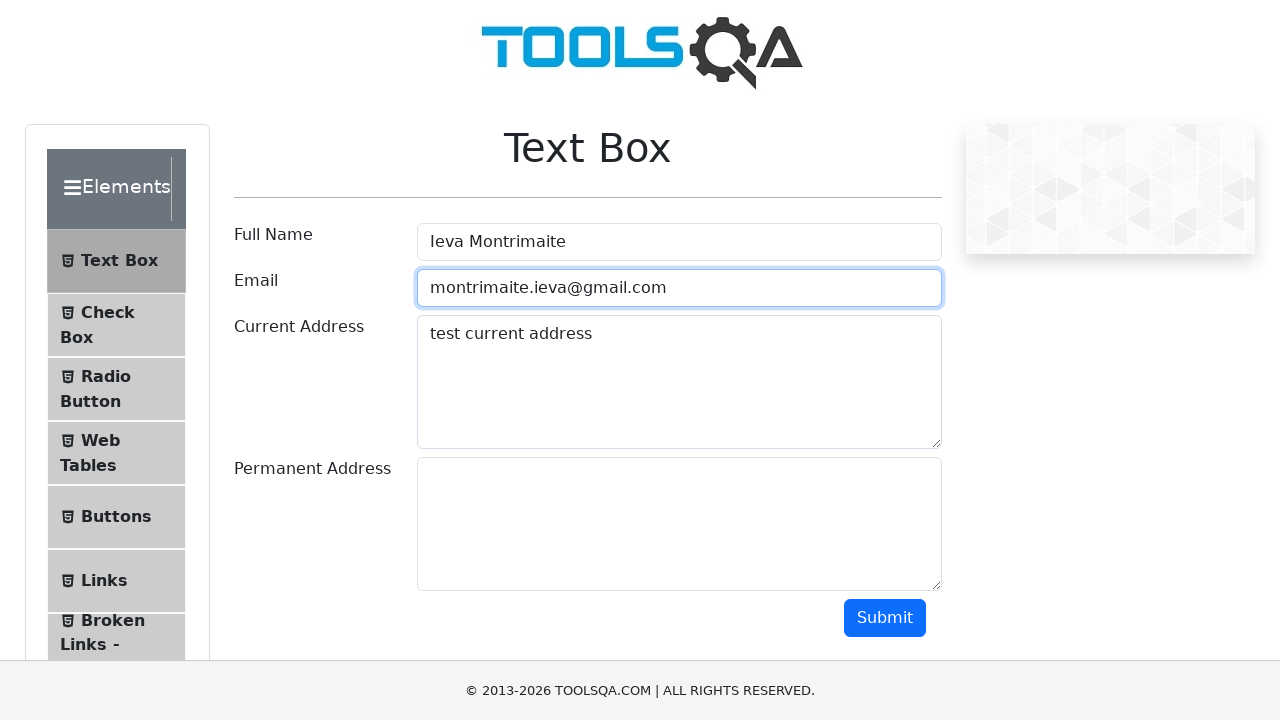

Filled permanent address field with 'test permanent address' on #permanentAddress
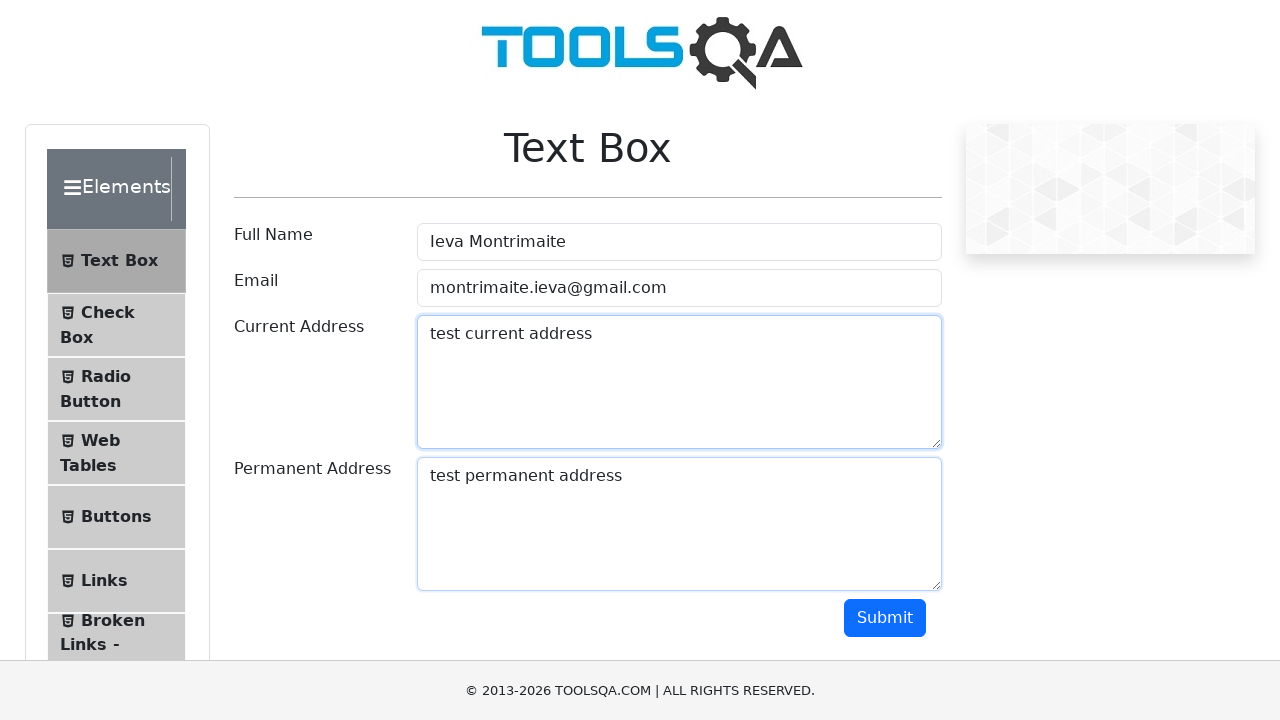

Clicked submit button to submit the text box form at (885, 618) on #submit
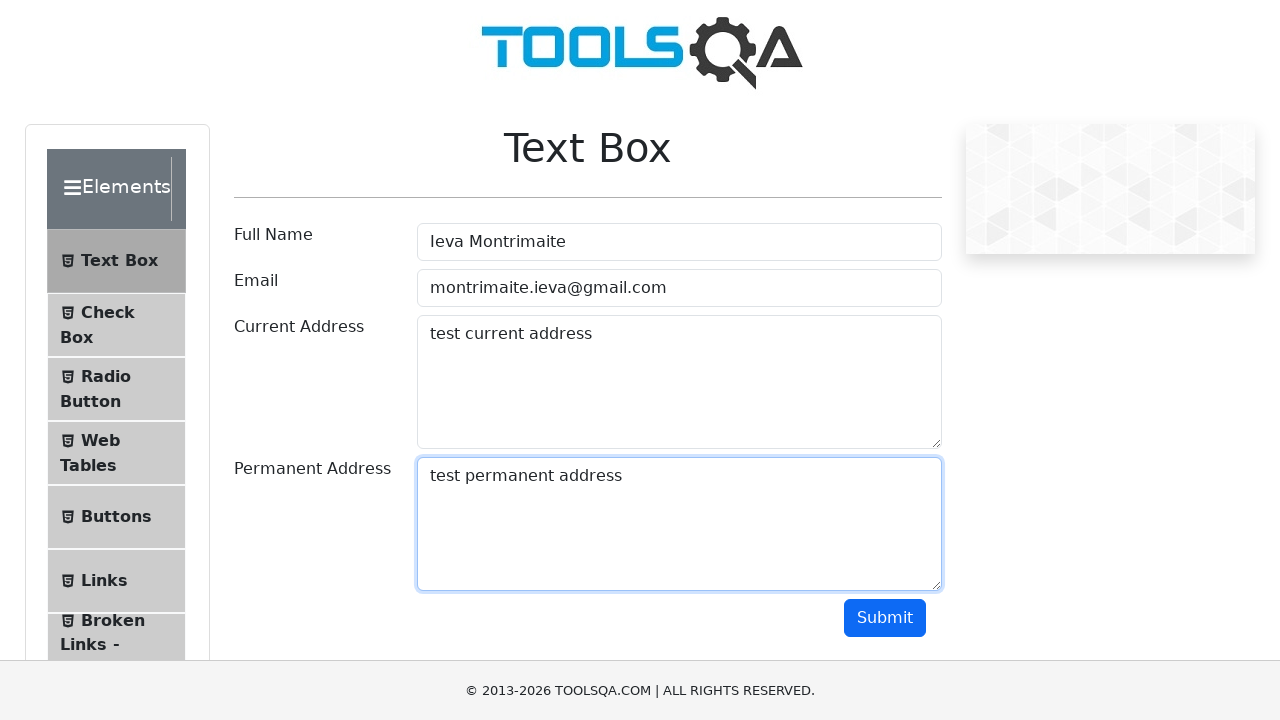

Scrolled down by 200 pixels to see the output section
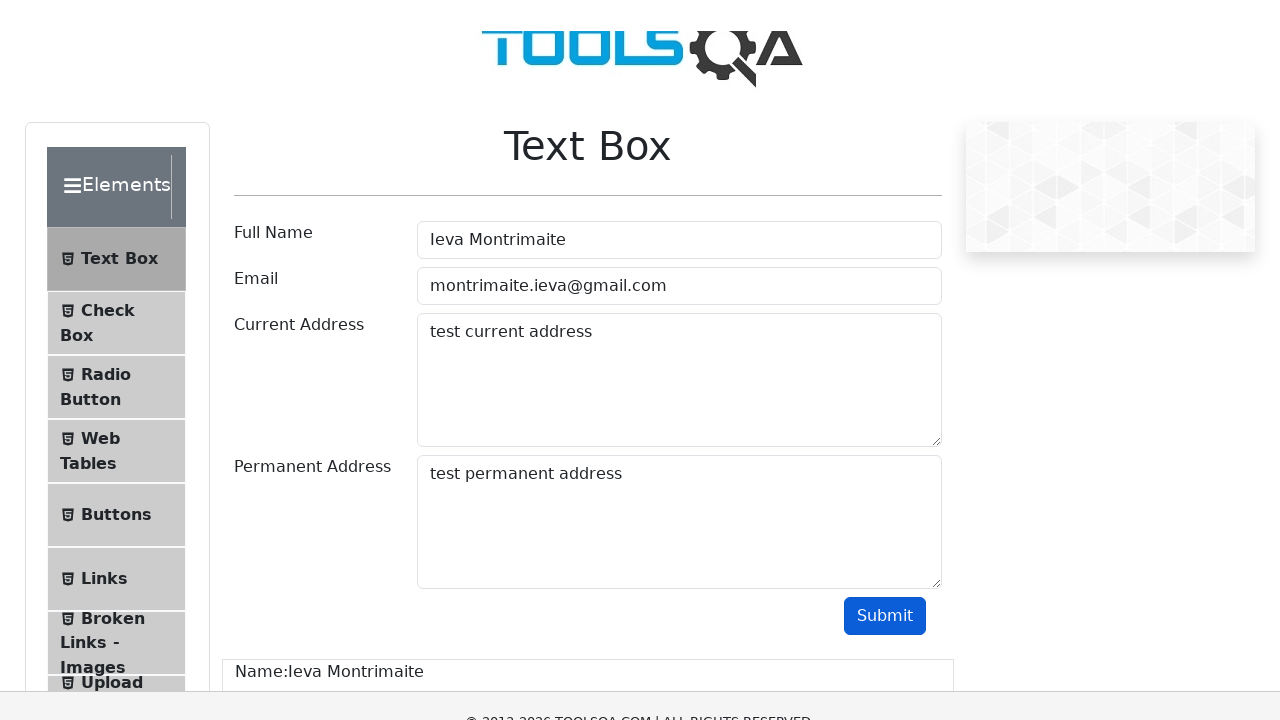

Output section loaded and became visible
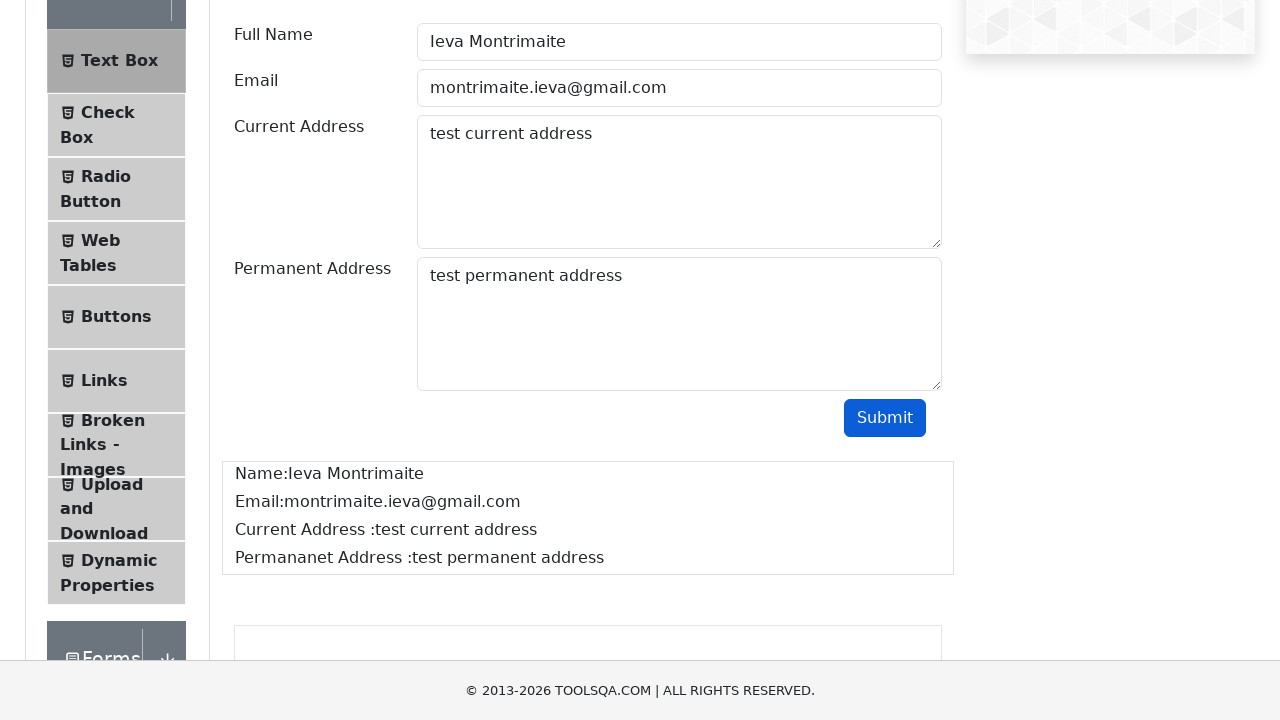

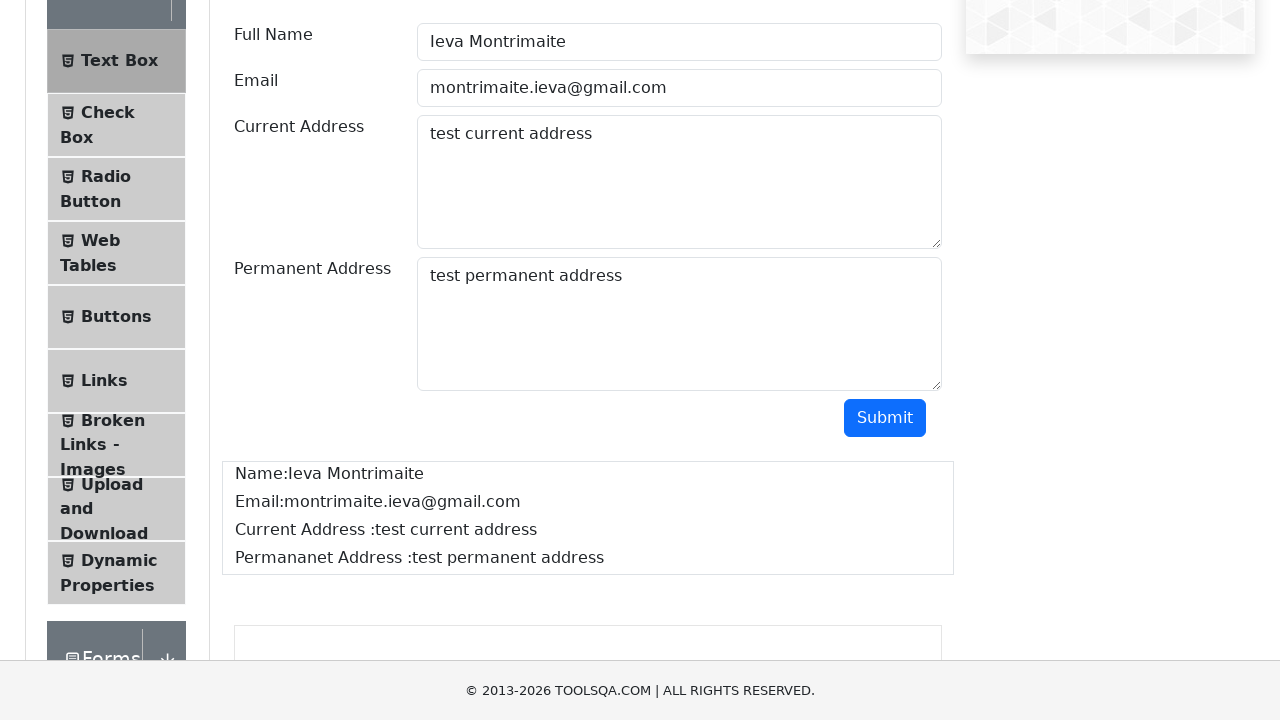